Tests JavaScript prompt alert by clicking a button, entering text into the prompt, and accepting it

Starting URL: https://automationfc.github.io/basic-form/index.html

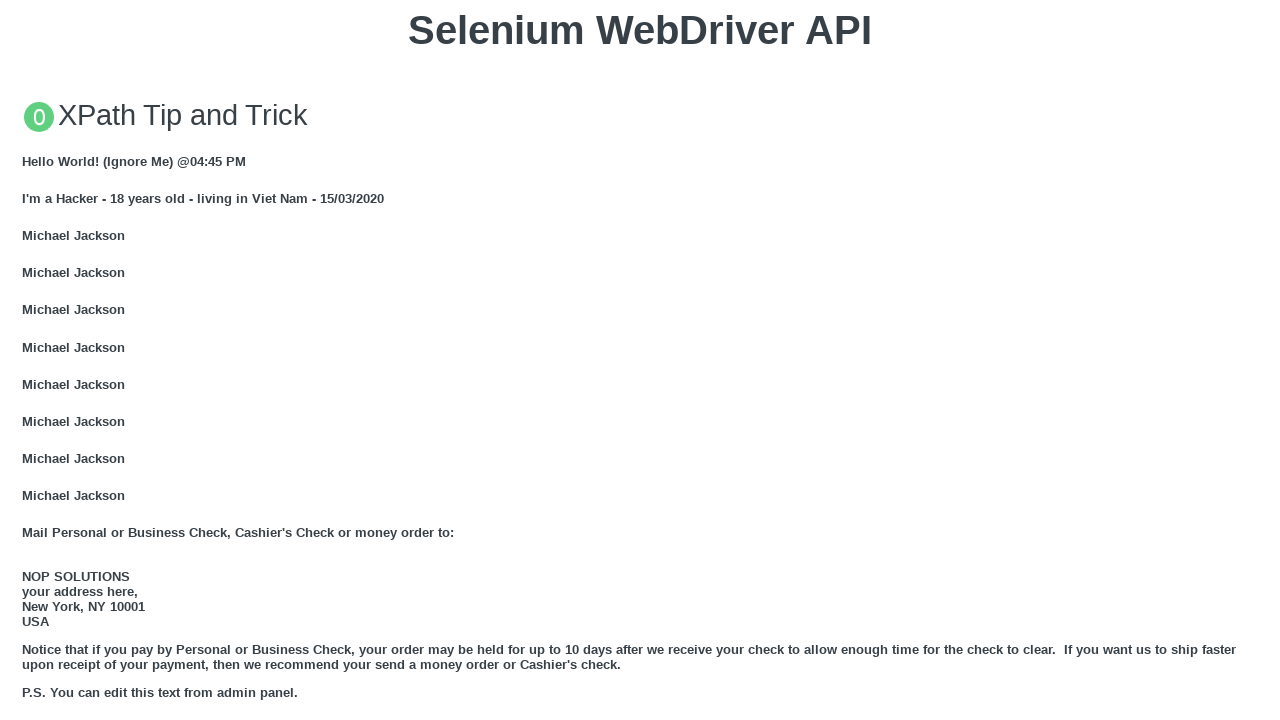

Set up dialog handler to accept prompt with text 'testInput456'
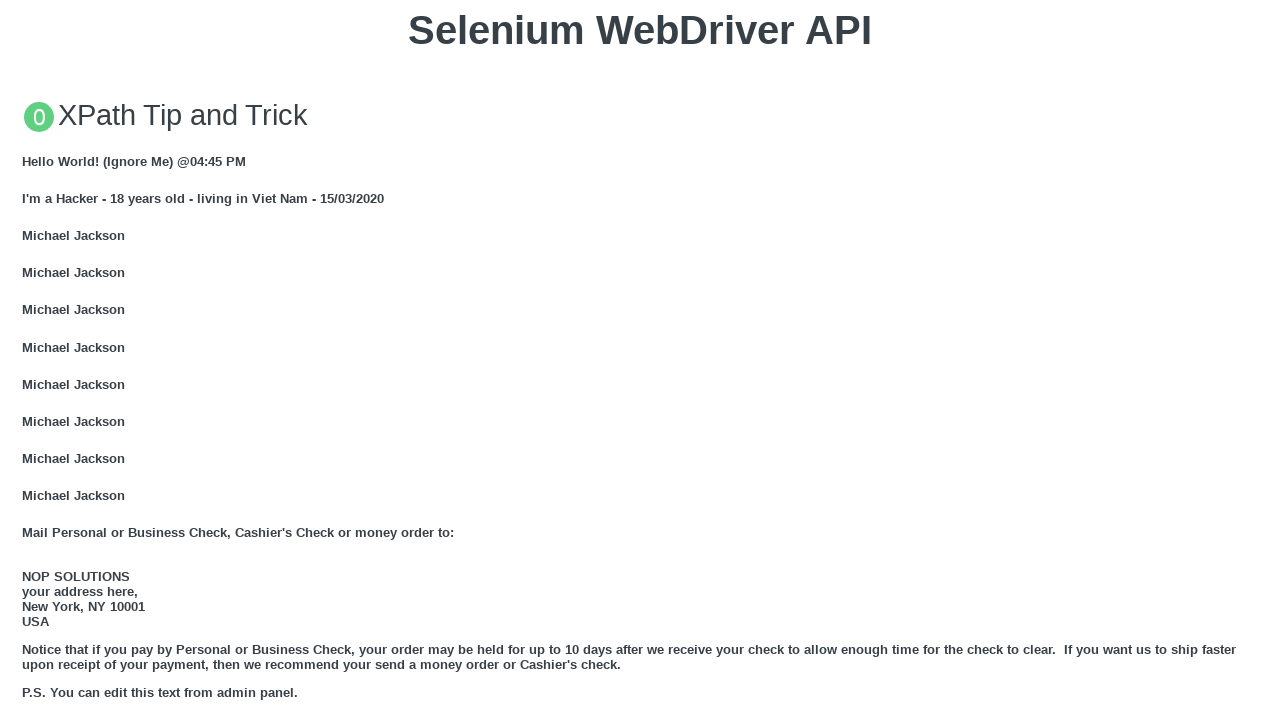

Clicked button to trigger JS prompt alert at (640, 360) on xpath=//button[text()='Click for JS Prompt']
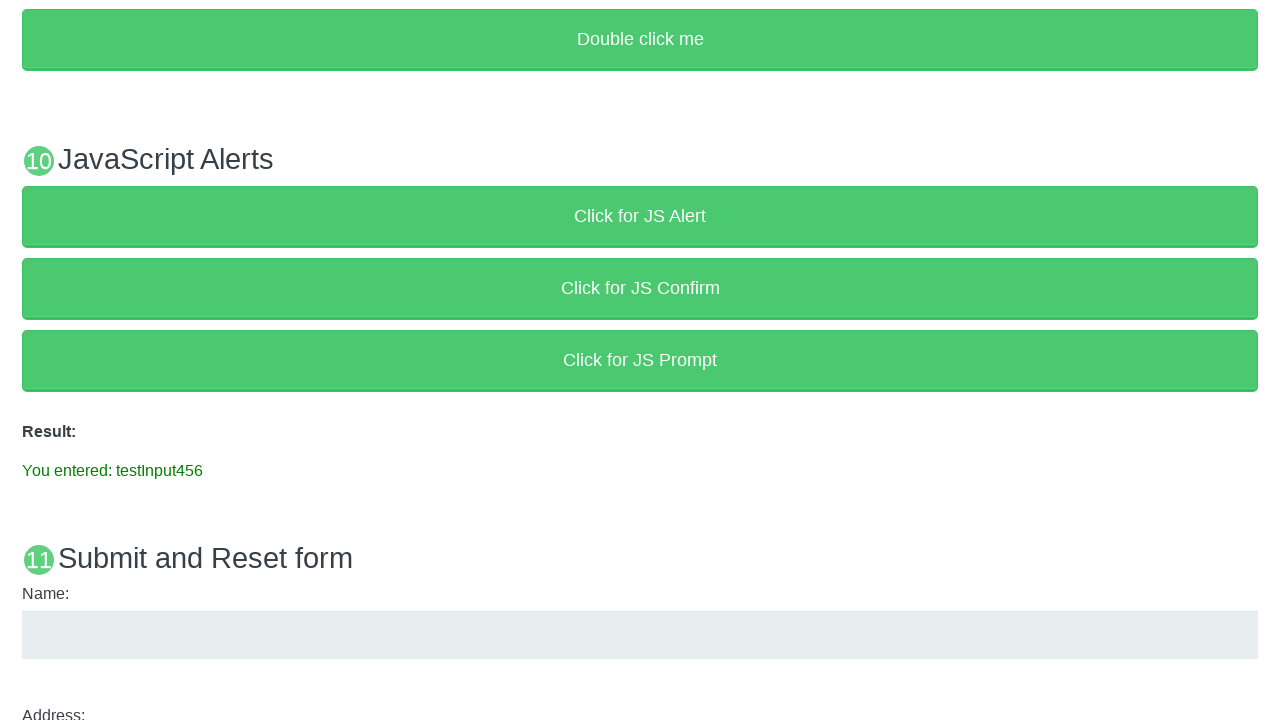

Result element appeared after accepting prompt
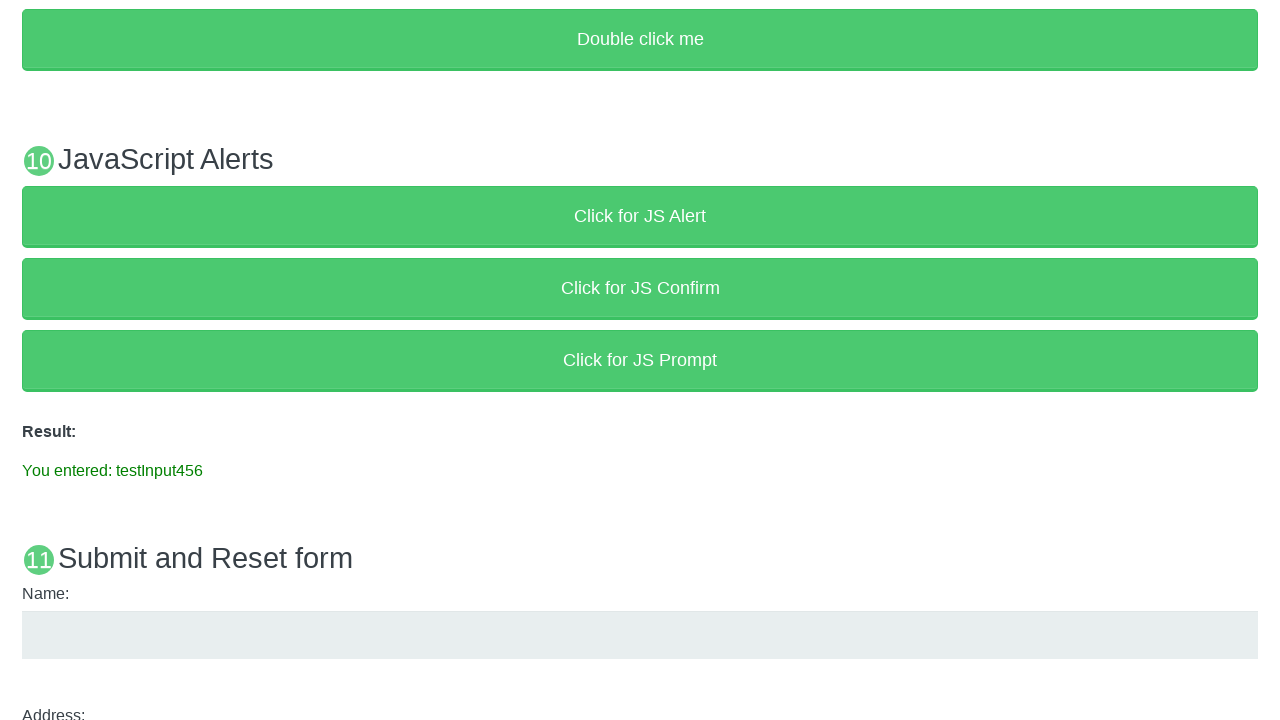

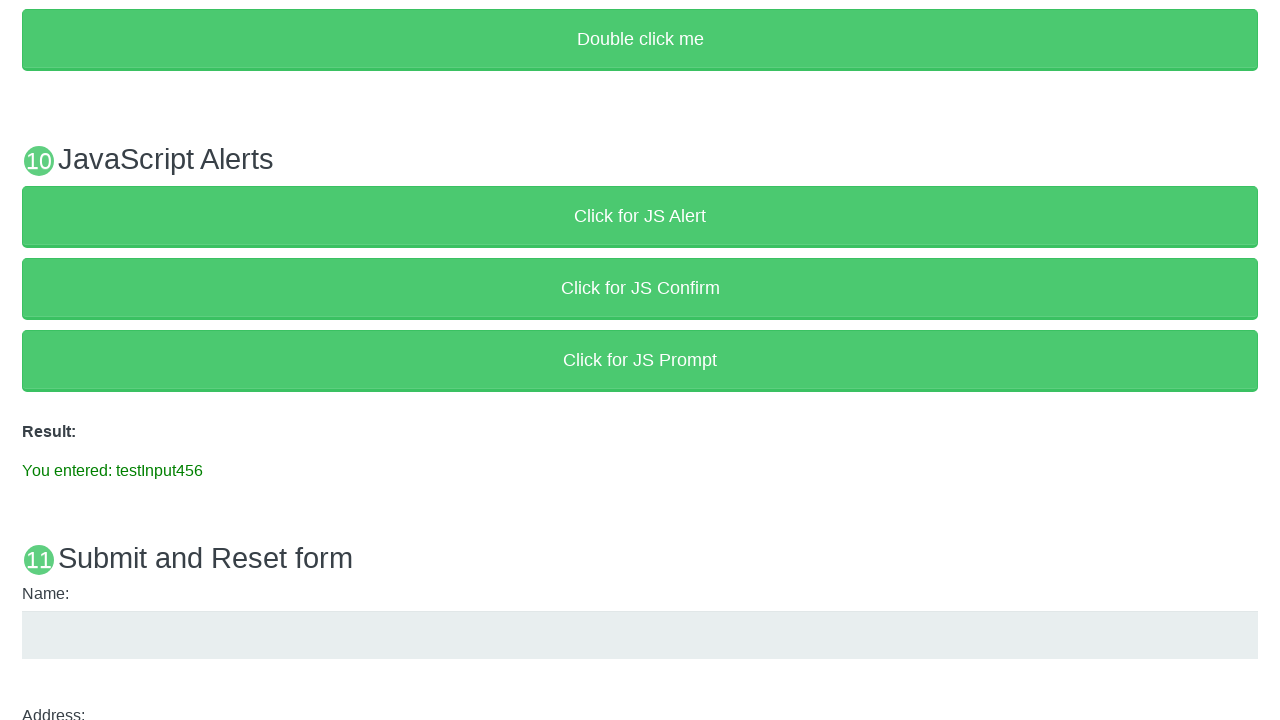